Tests passenger count dropdown by clicking to open it, incrementing adult count 4 times, and adding one child

Starting URL: https://rahulshettyacademy.com/dropdownsPractise/

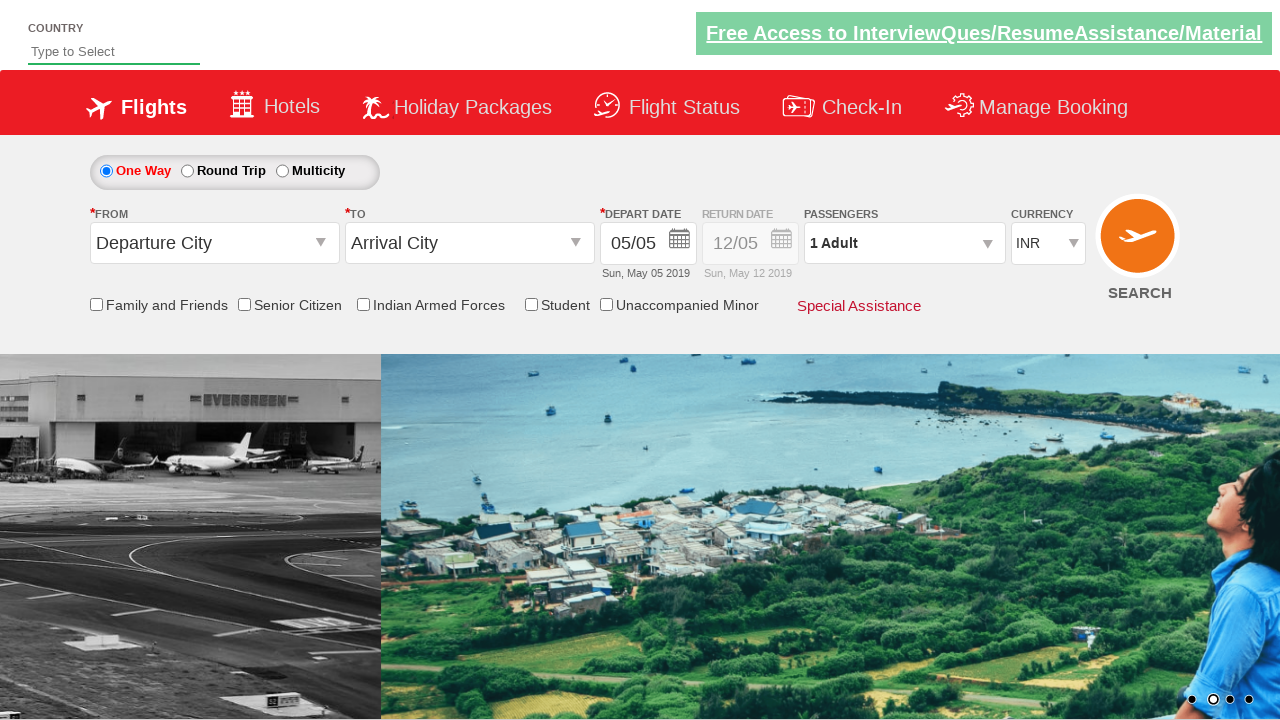

Clicked passenger count dropdown to open it at (904, 243) on #divpaxinfo
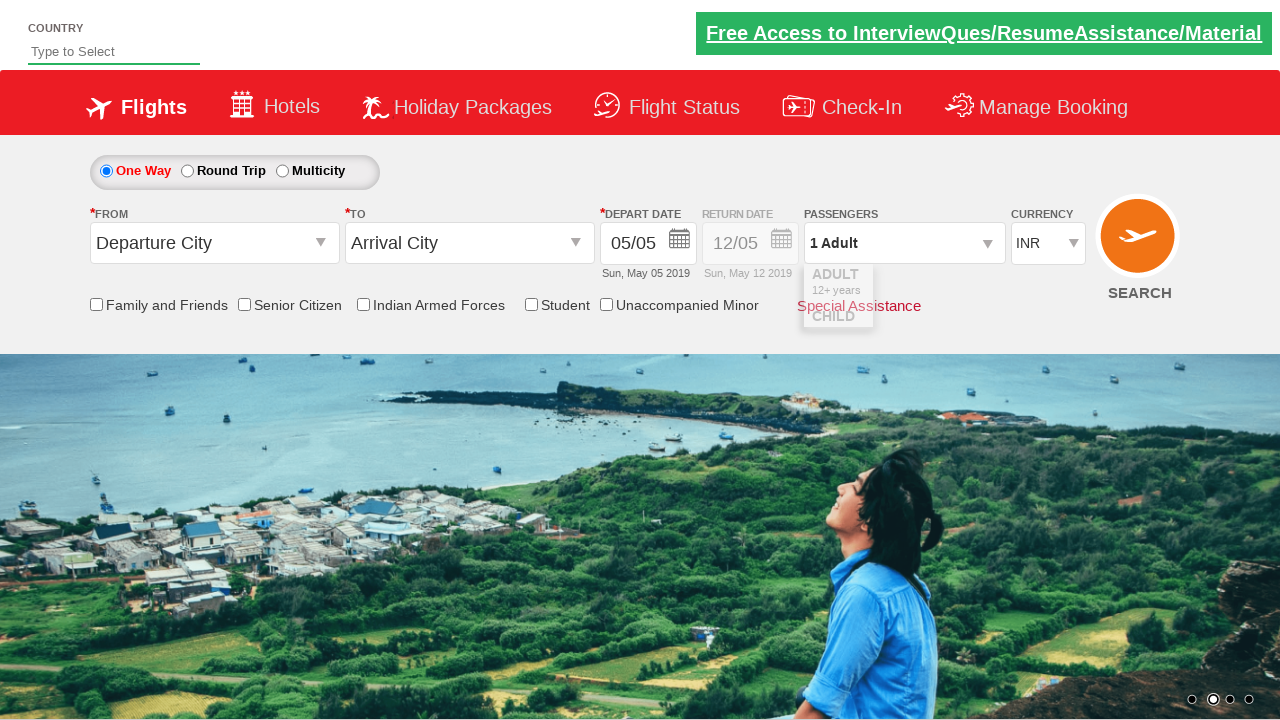

Waited for dropdown to be visible
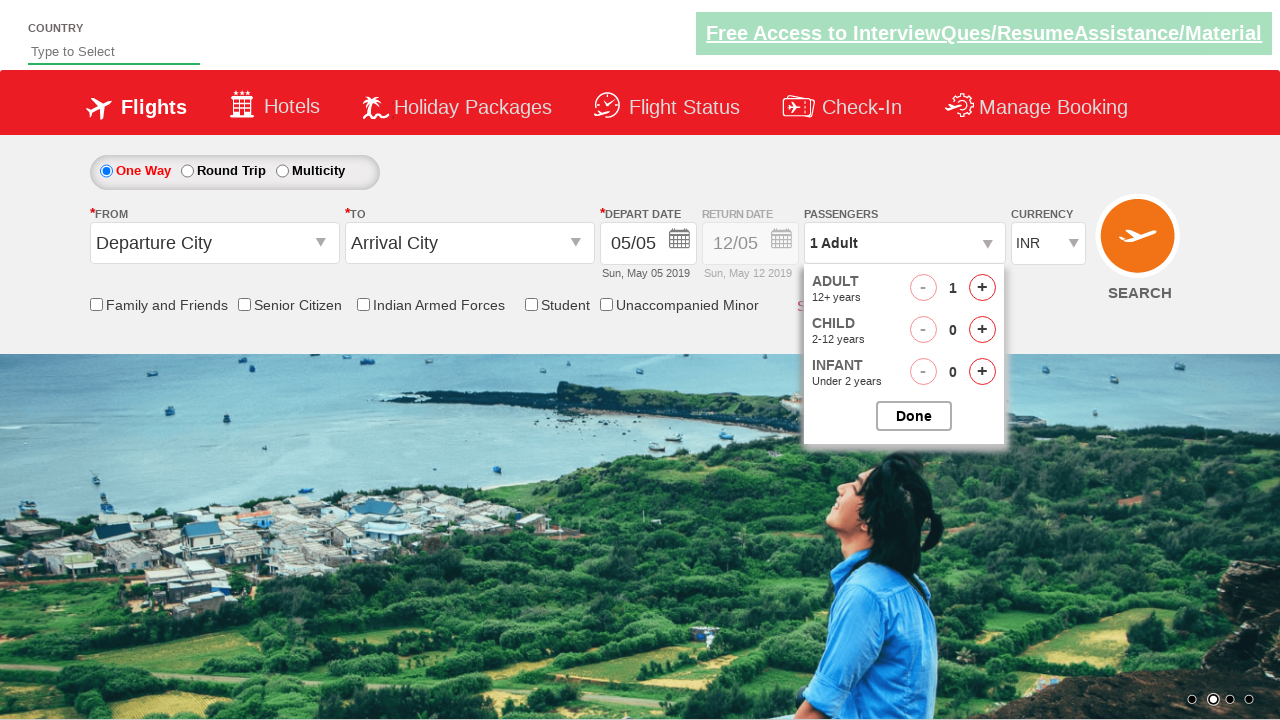

Incremented adult count (iteration 1 of 4) at (982, 288) on #hrefIncAdt
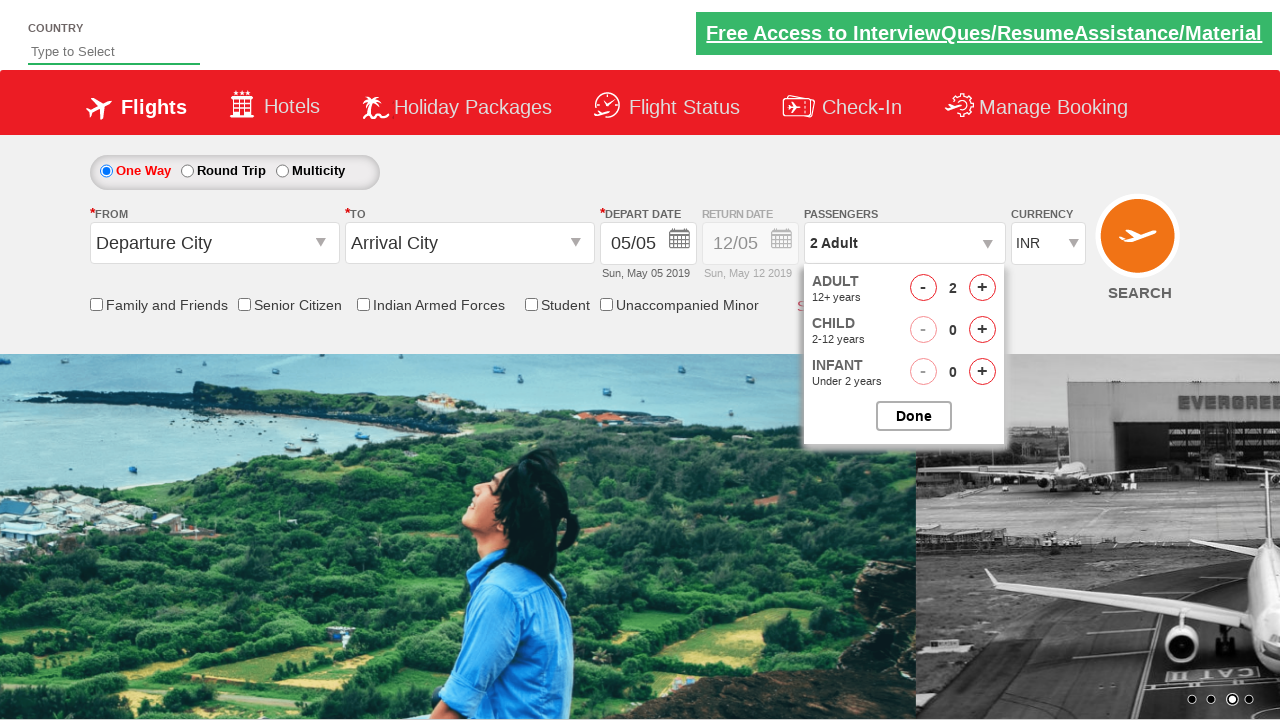

Incremented adult count (iteration 2 of 4) at (982, 288) on #hrefIncAdt
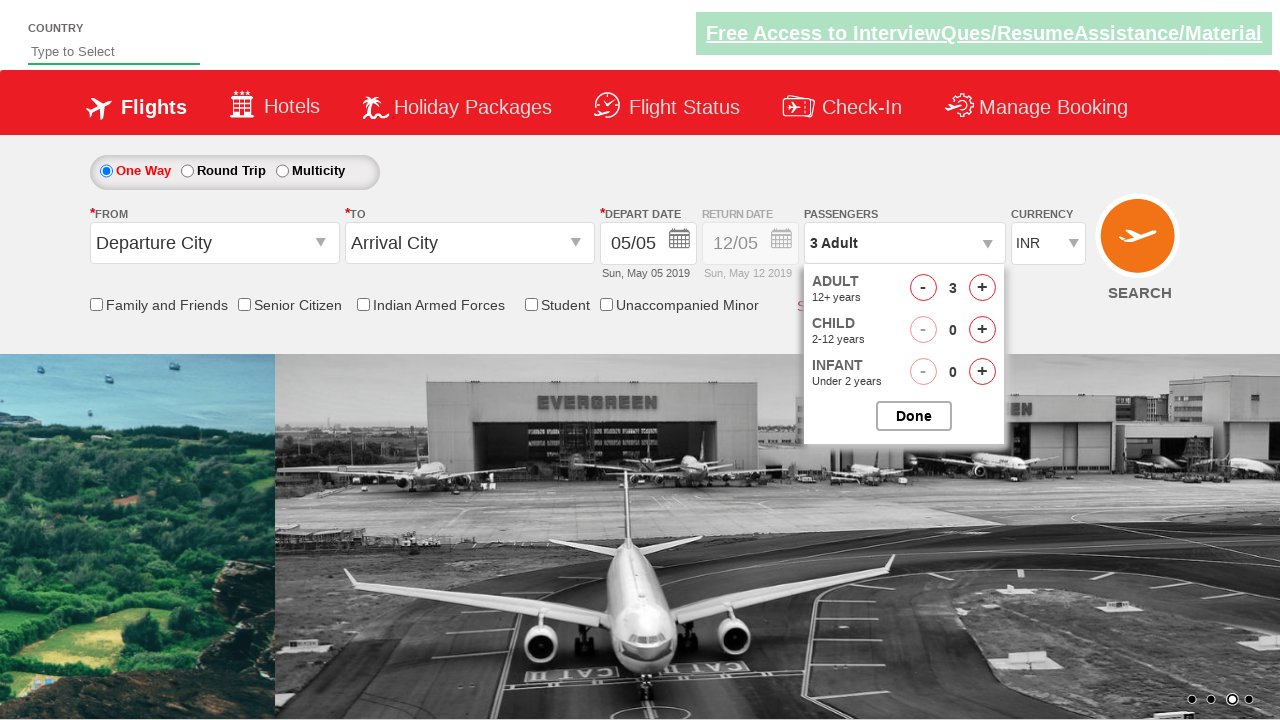

Incremented adult count (iteration 3 of 4) at (982, 288) on #hrefIncAdt
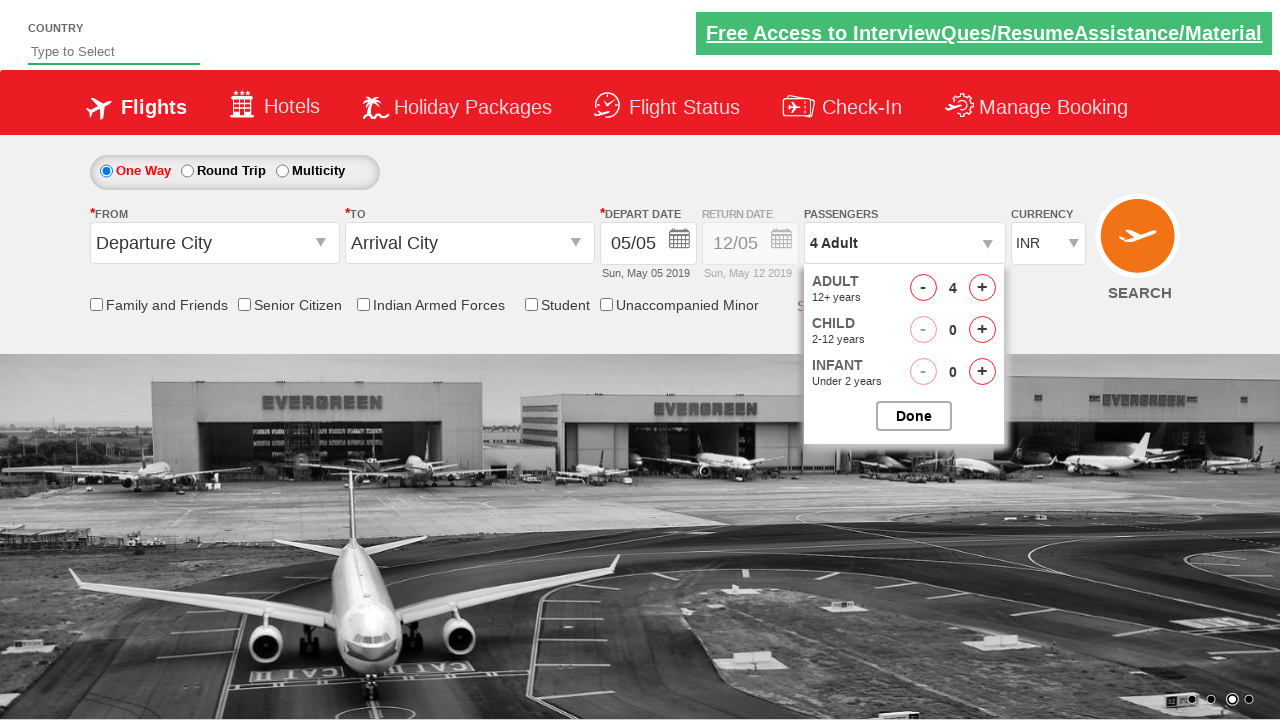

Incremented adult count (iteration 4 of 4) at (982, 288) on #hrefIncAdt
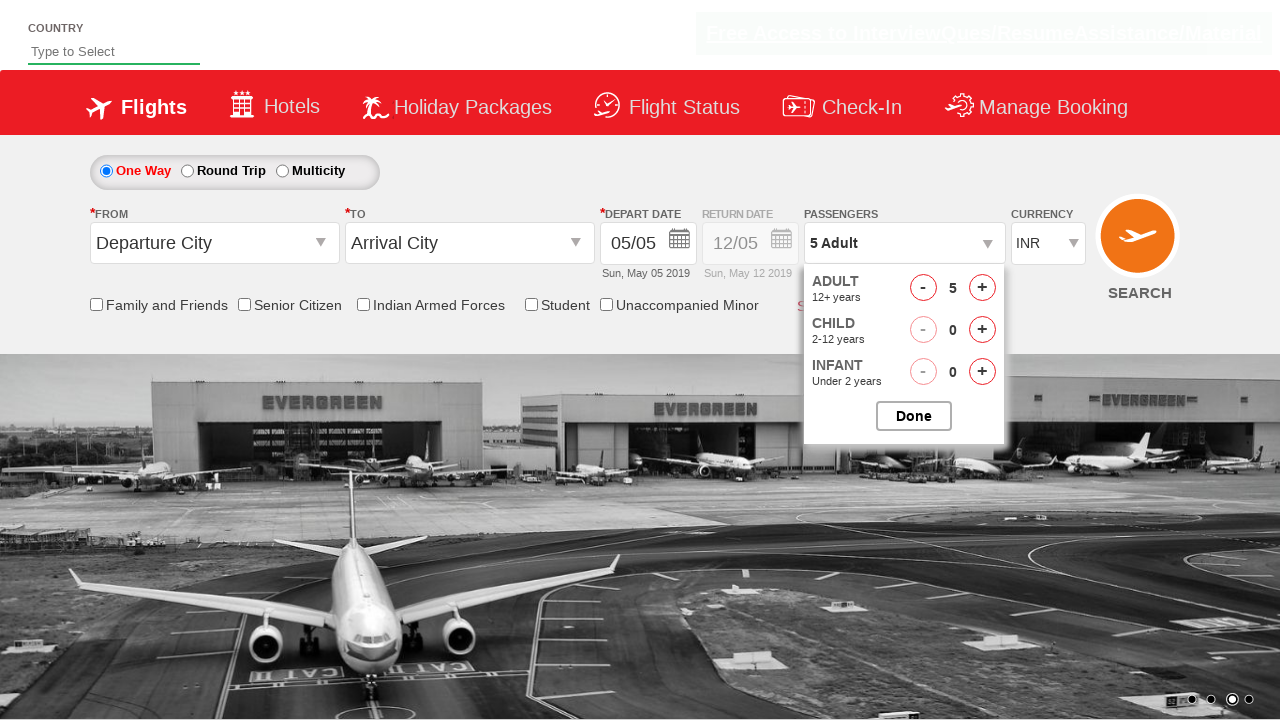

Added one child to passenger count at (982, 330) on #hrefIncChd
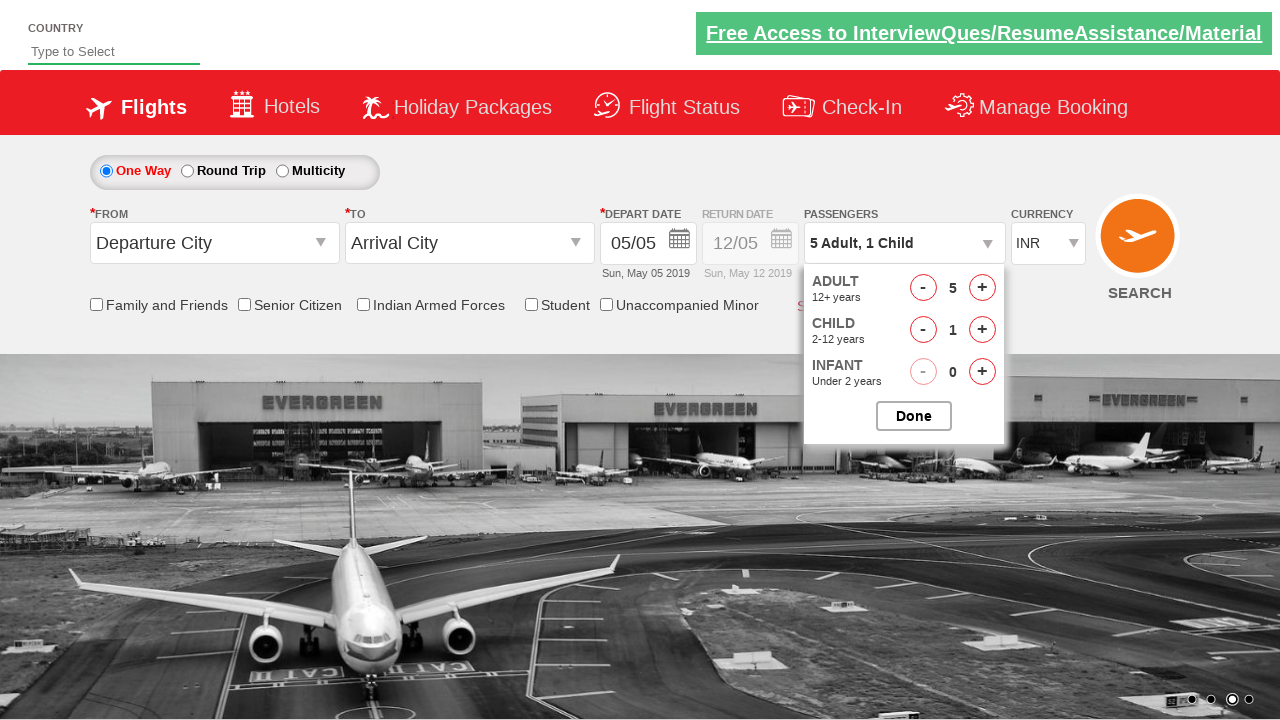

Clicked close button to collapse passenger dropdown at (914, 416) on #btnclosepaxoption
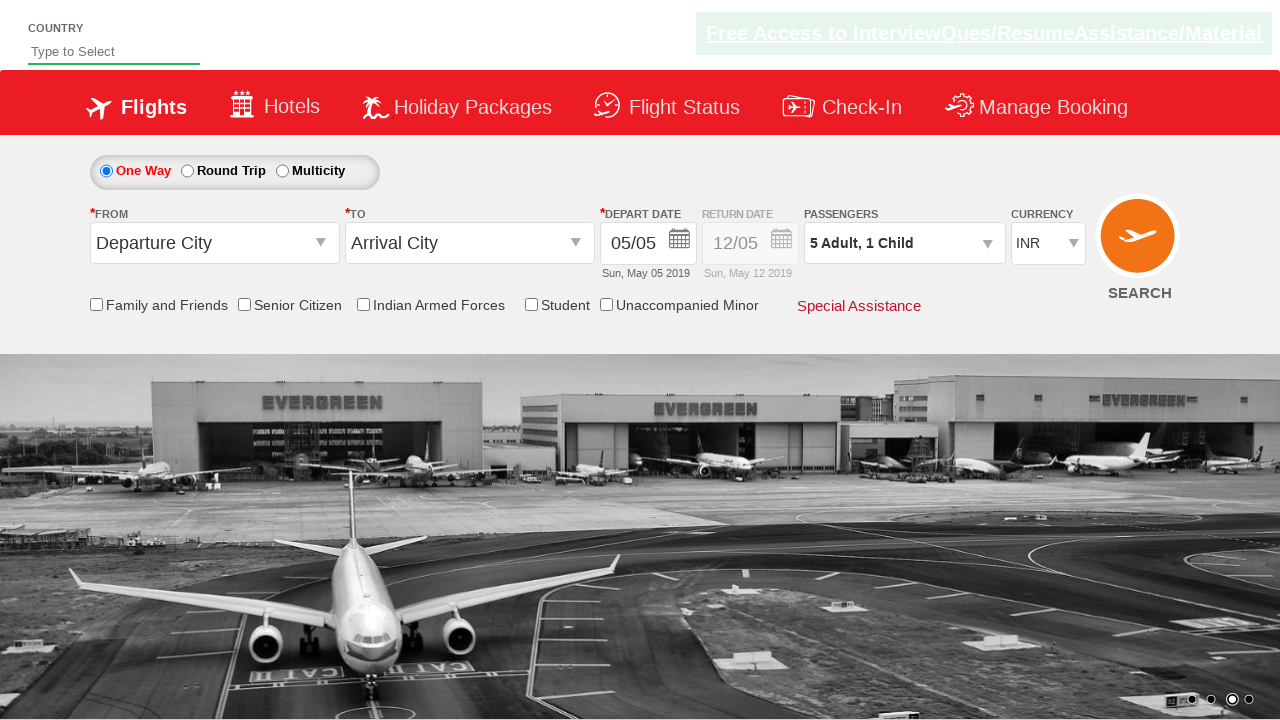

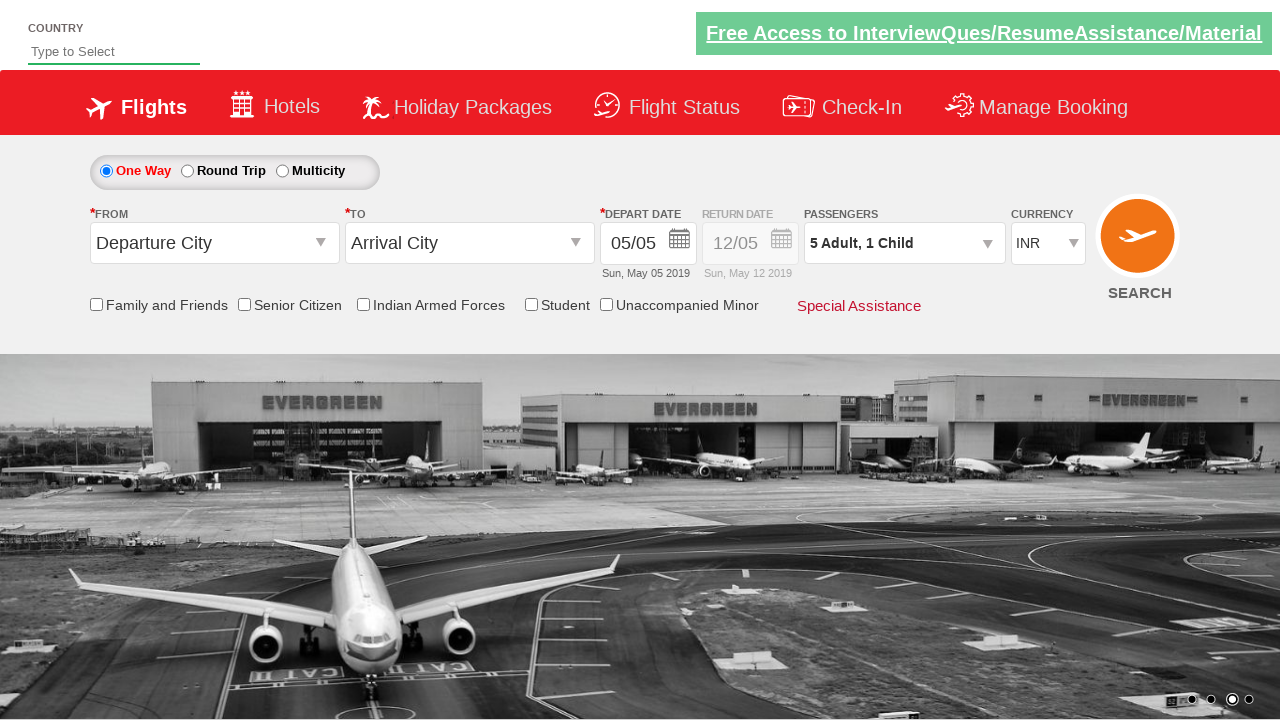